Tests that entering an empty string removes the todo item

Starting URL: https://demo.playwright.dev/todomvc

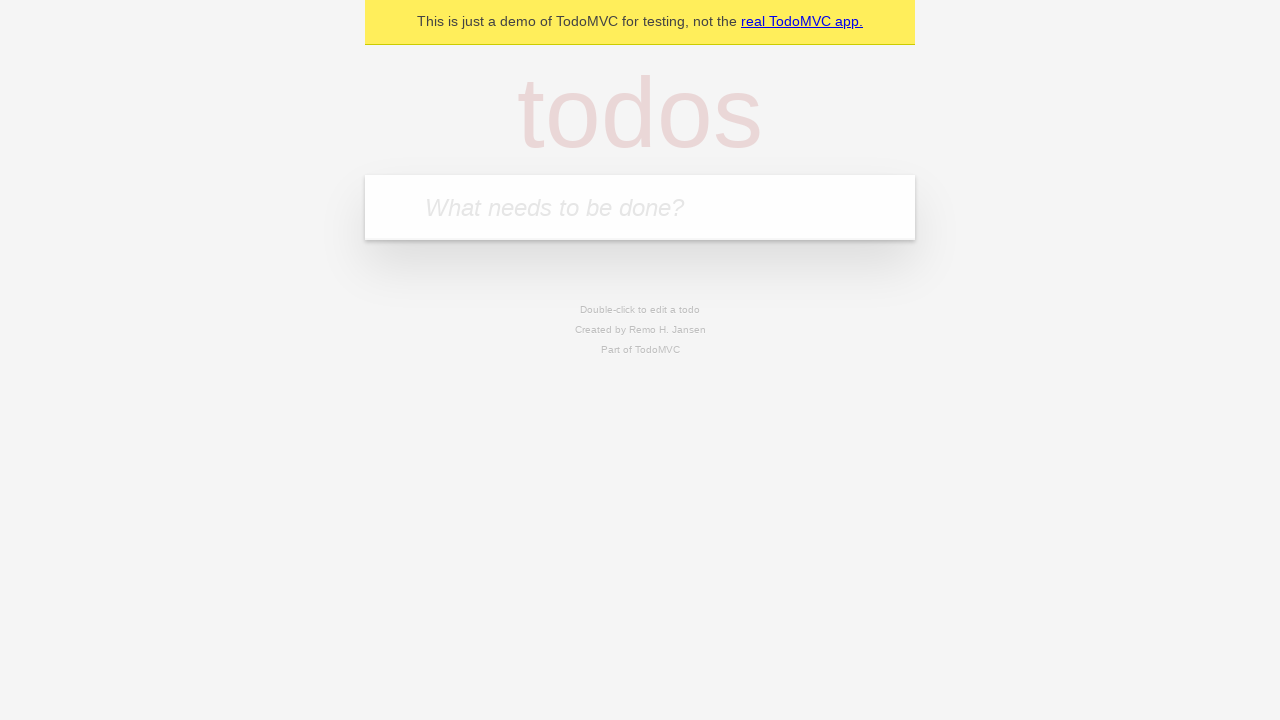

Filled todo input with 'buy some cheese' on internal:attr=[placeholder="What needs to be done?"i]
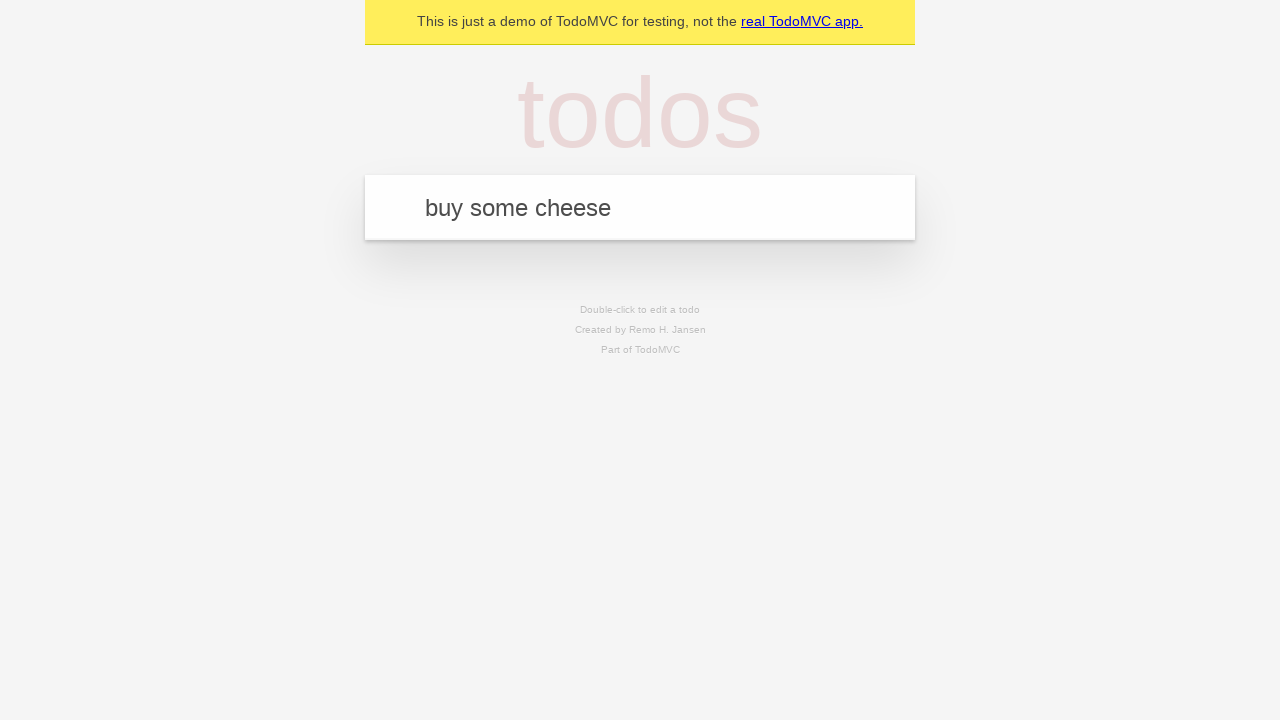

Pressed Enter to add first todo item on internal:attr=[placeholder="What needs to be done?"i]
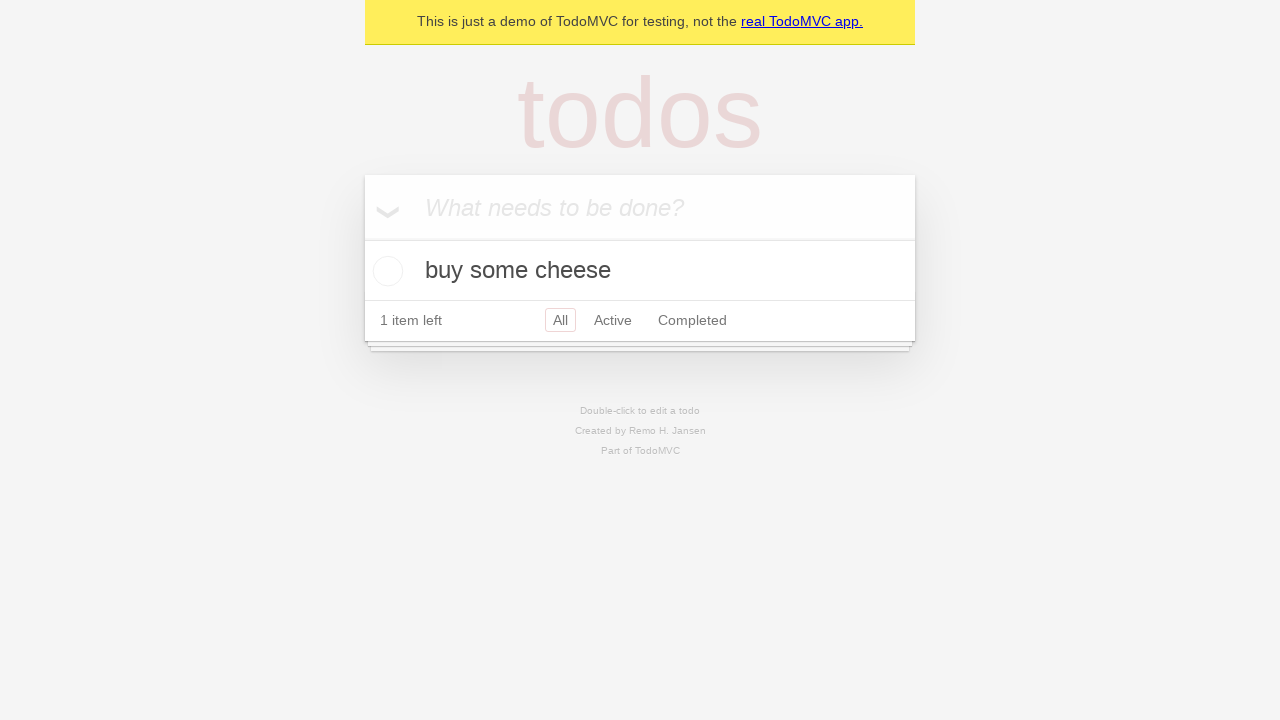

Filled todo input with 'feed the cat' on internal:attr=[placeholder="What needs to be done?"i]
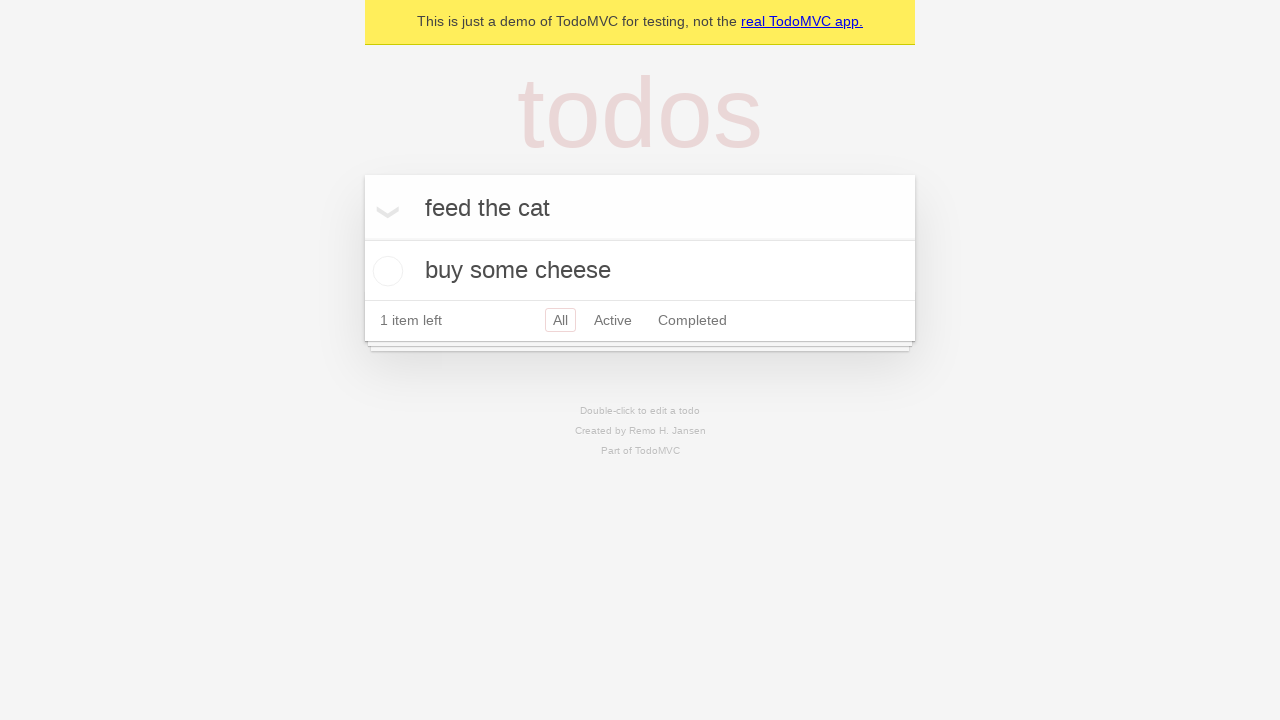

Pressed Enter to add second todo item on internal:attr=[placeholder="What needs to be done?"i]
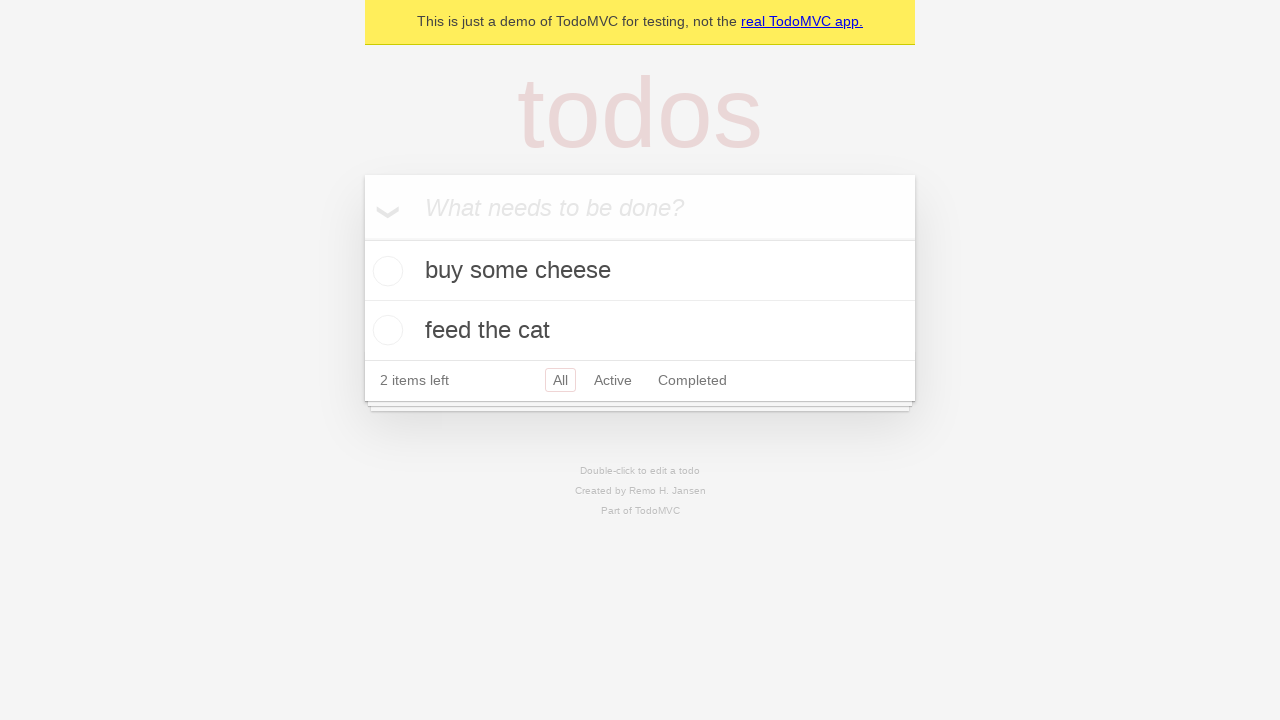

Filled todo input with 'book a doctors appointment' on internal:attr=[placeholder="What needs to be done?"i]
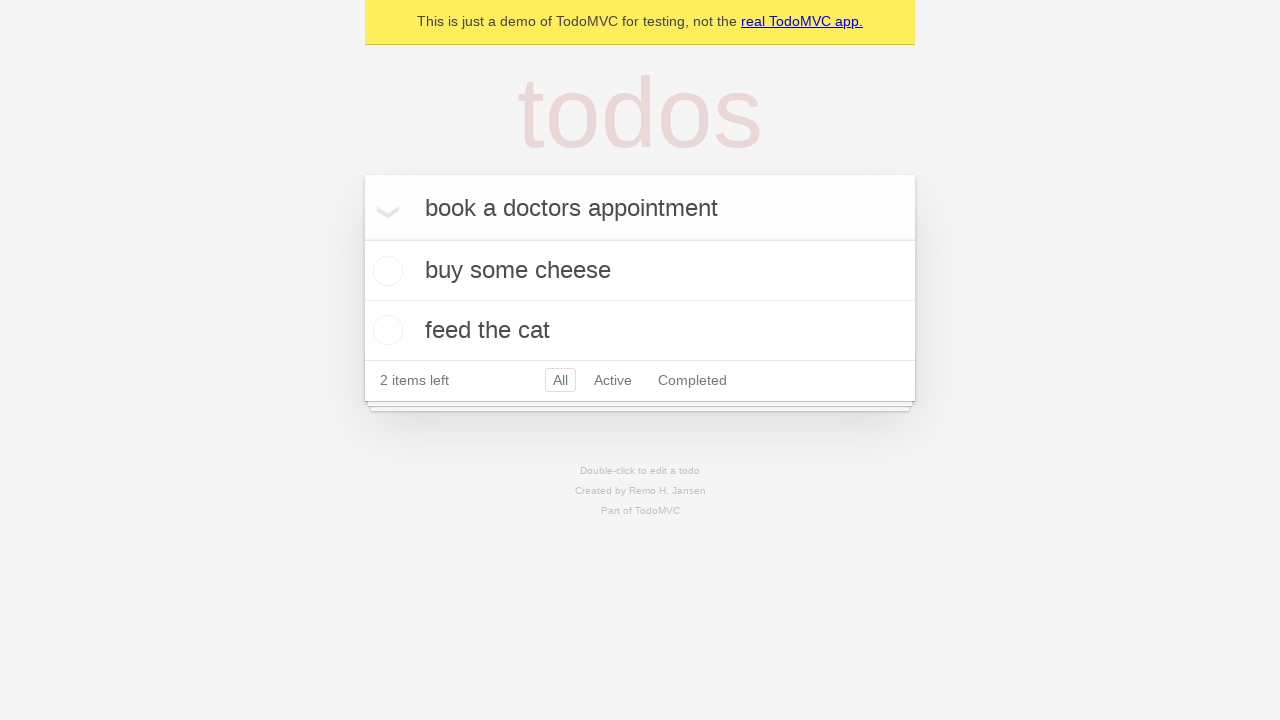

Pressed Enter to add third todo item on internal:attr=[placeholder="What needs to be done?"i]
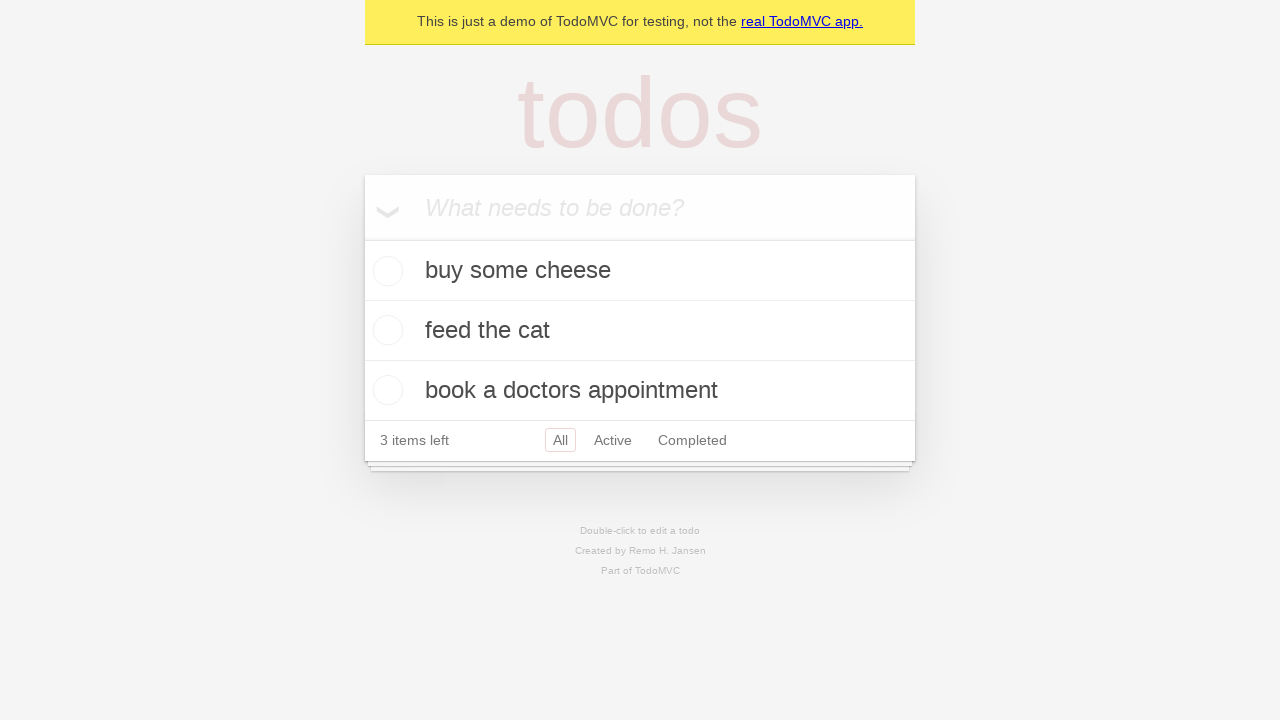

Double-clicked second todo item to enter edit mode at (640, 331) on internal:testid=[data-testid="todo-item"s] >> nth=1
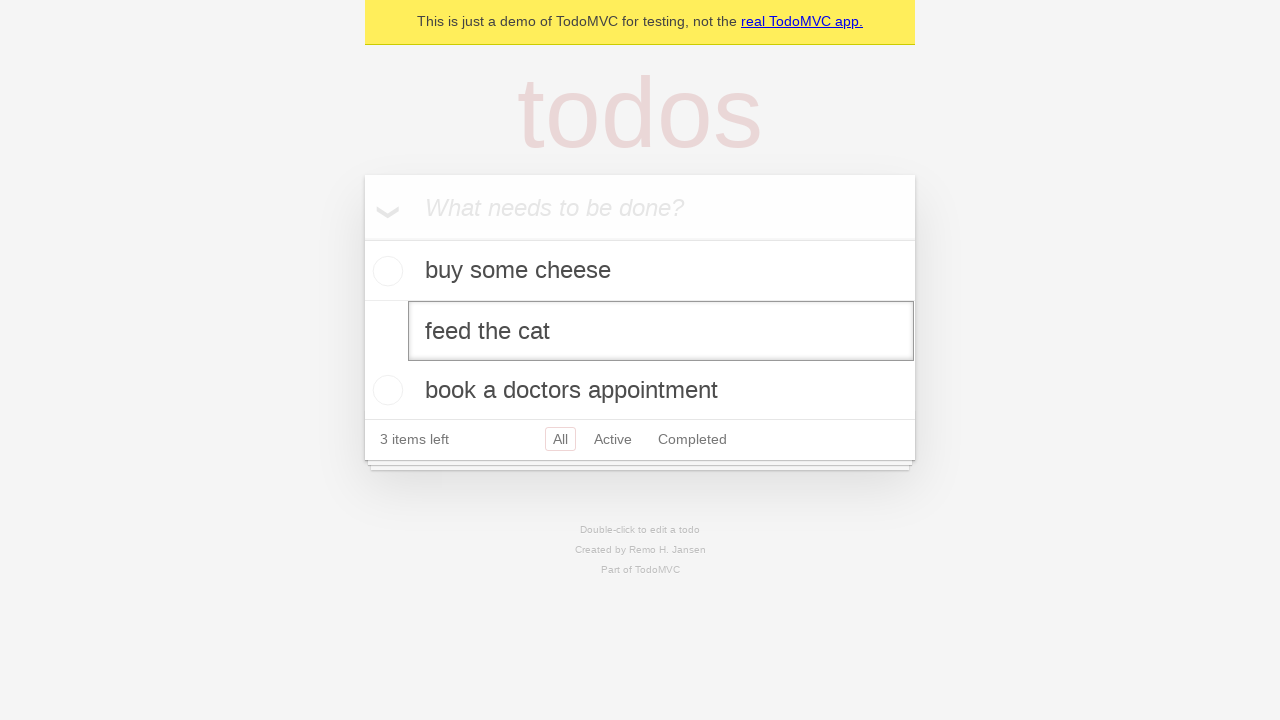

Cleared the edit textbox by filling with empty string on internal:testid=[data-testid="todo-item"s] >> nth=1 >> internal:role=textbox[nam
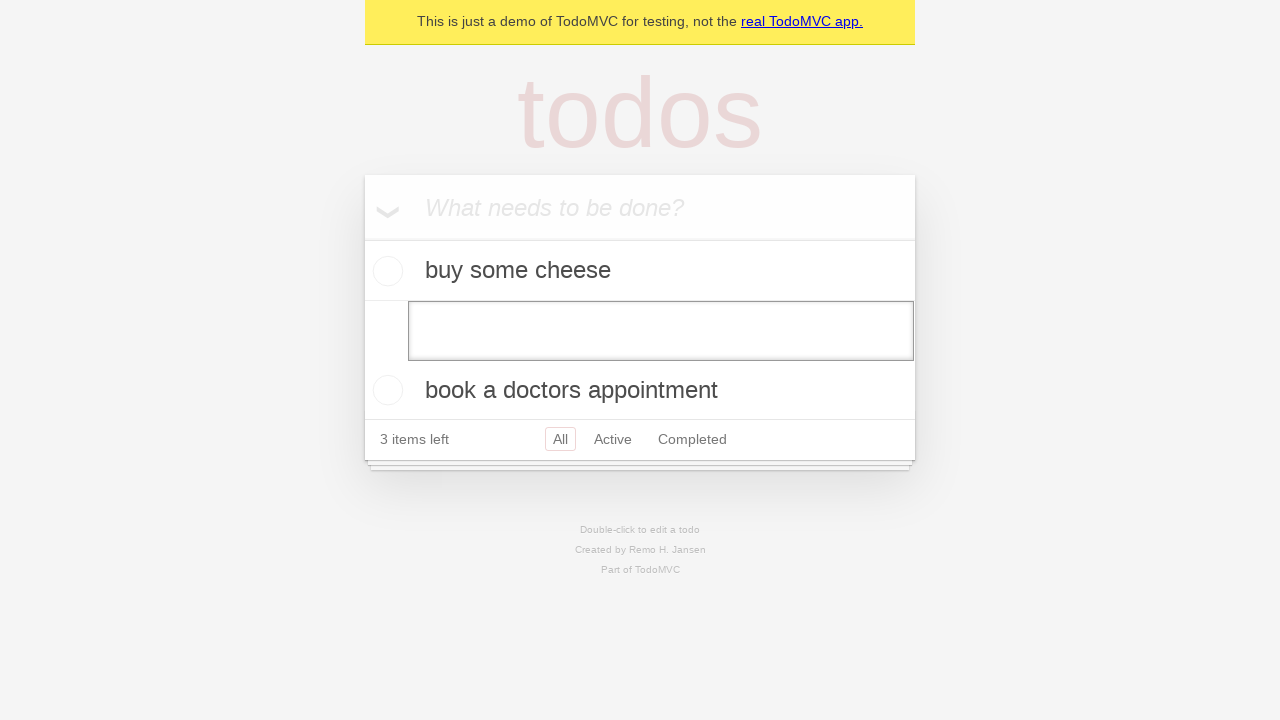

Pressed Enter to confirm empty text and remove todo item on internal:testid=[data-testid="todo-item"s] >> nth=1 >> internal:role=textbox[nam
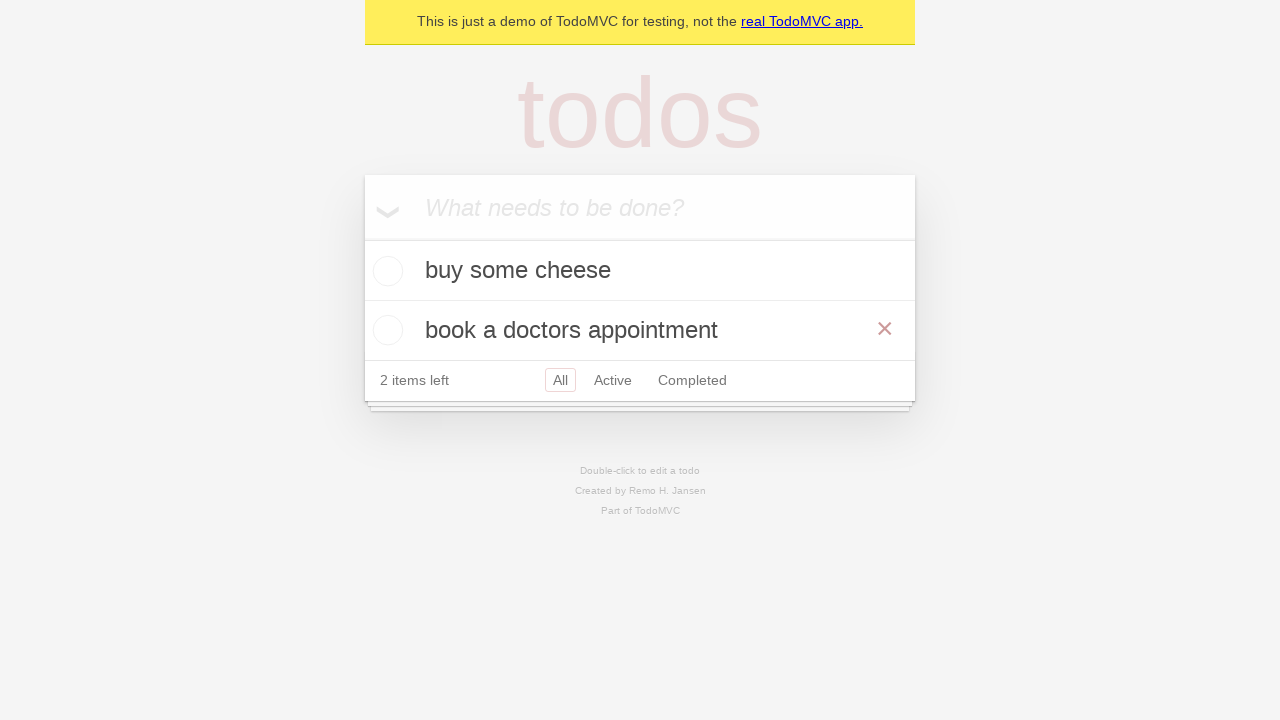

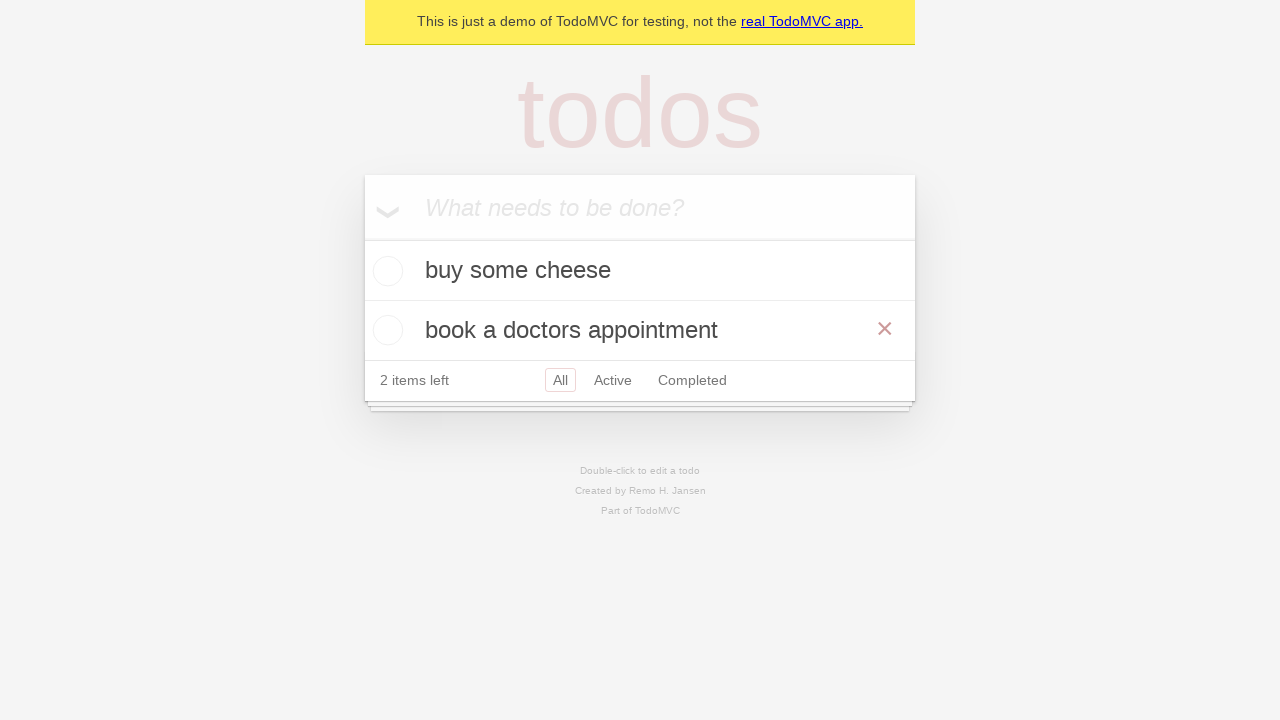